Tests file download functionality by clicking the download button and handling the download event

Starting URL: https://demoqa.com/upload-download

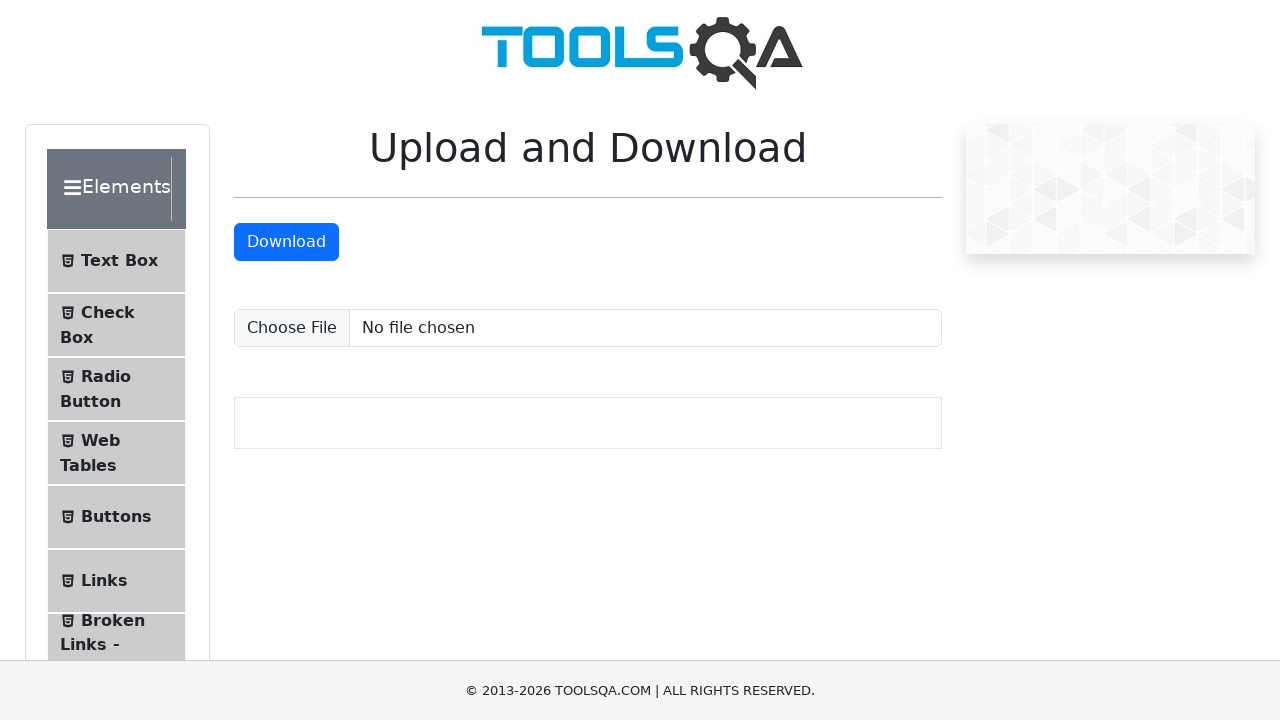

Clicked download button and initiated file download at (286, 242) on #downloadButton
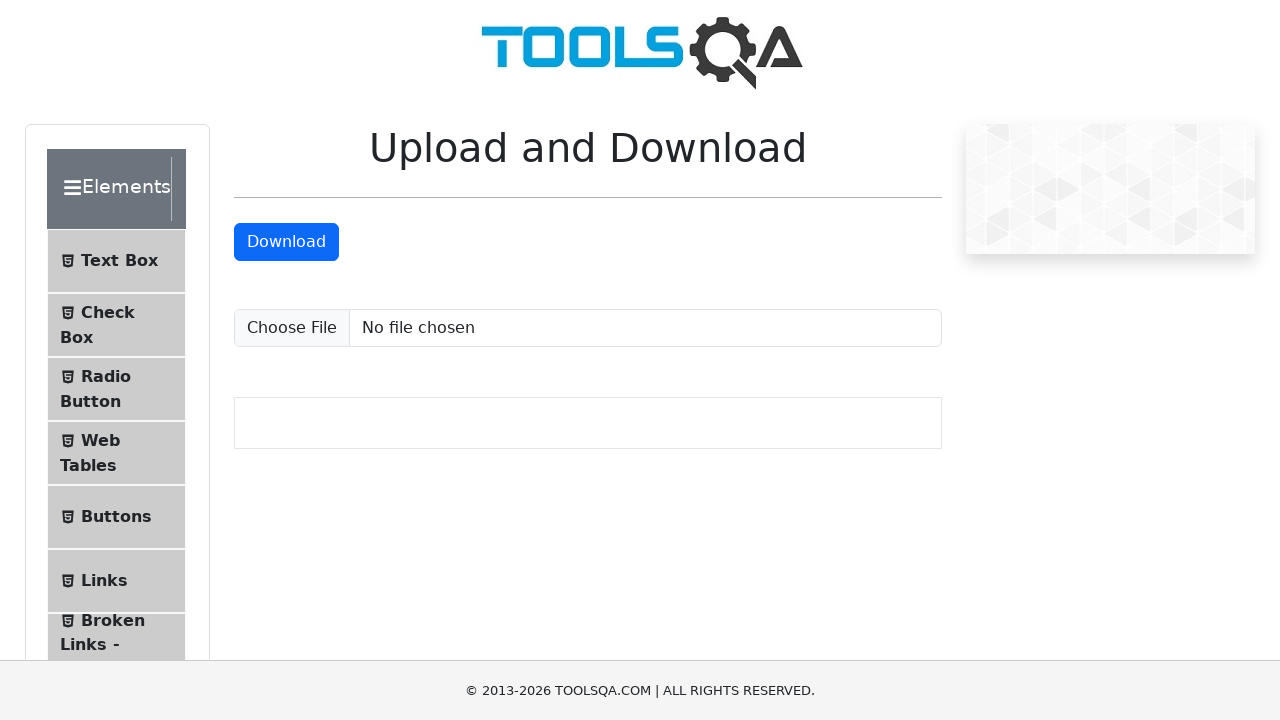

Download completed and file object obtained
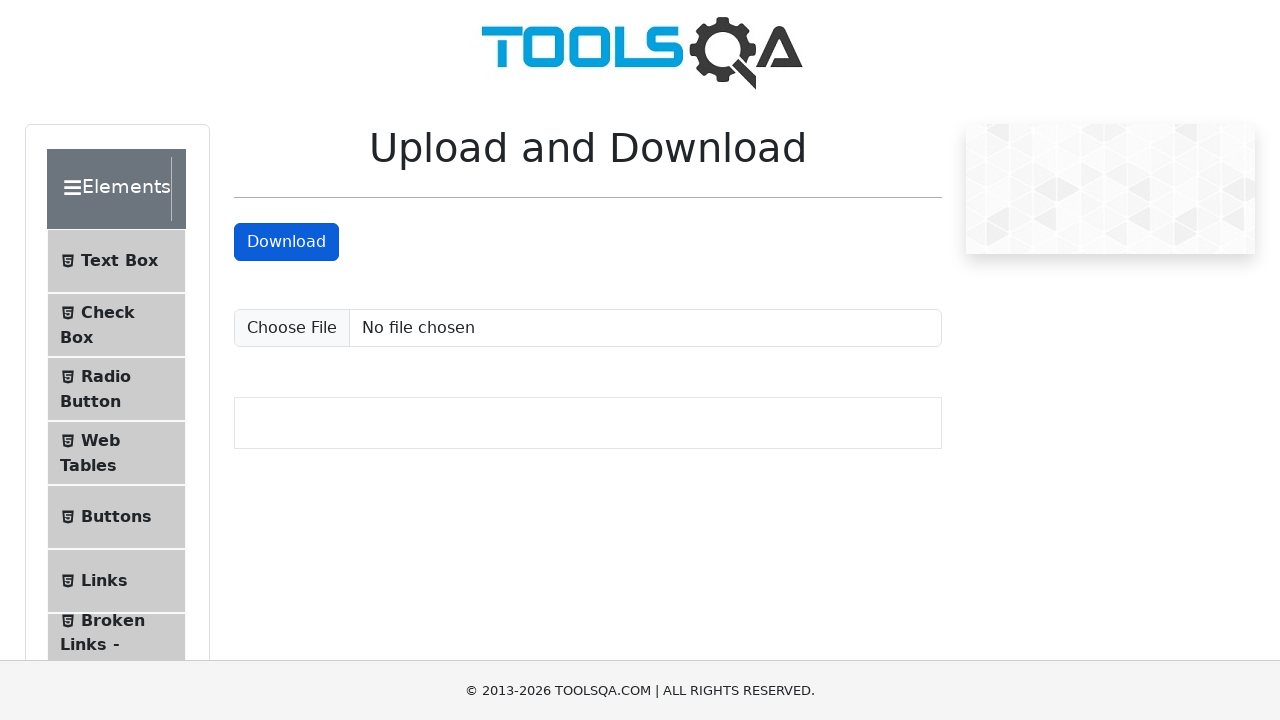

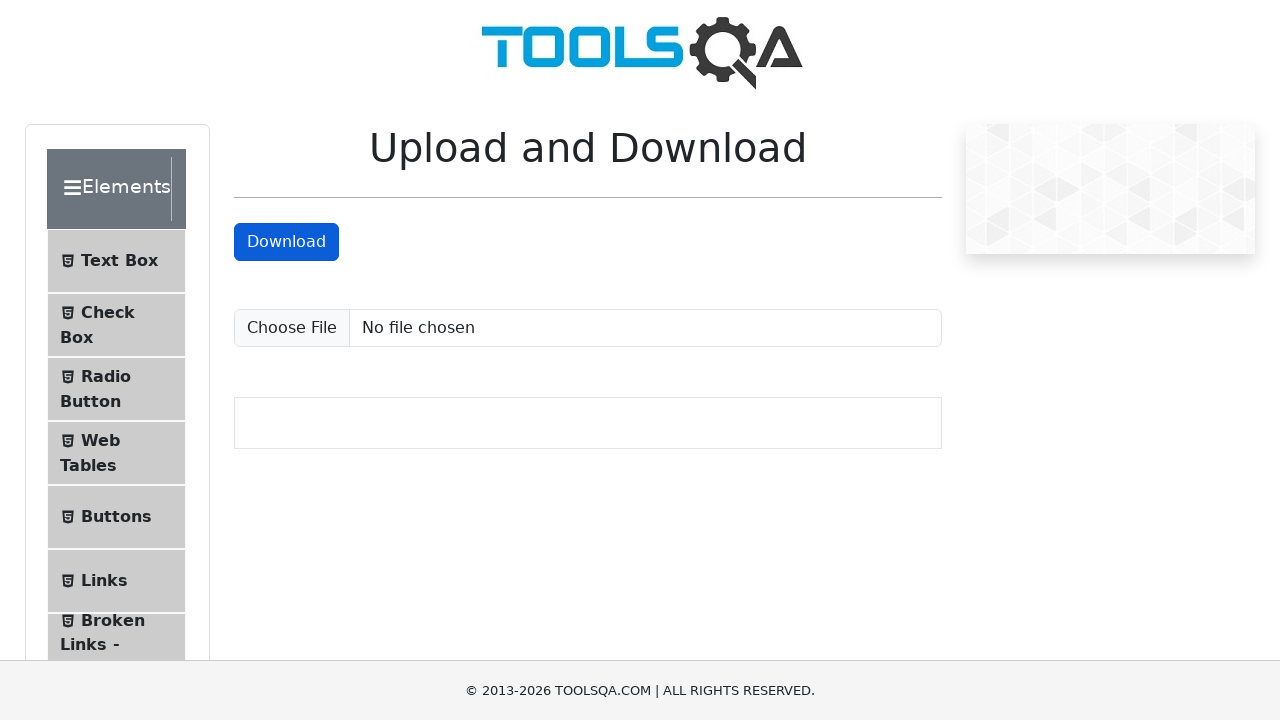